Tests negative login scenario by clicking login with empty fields and verifying the error message for required username

Starting URL: https://www.saucedemo.com/

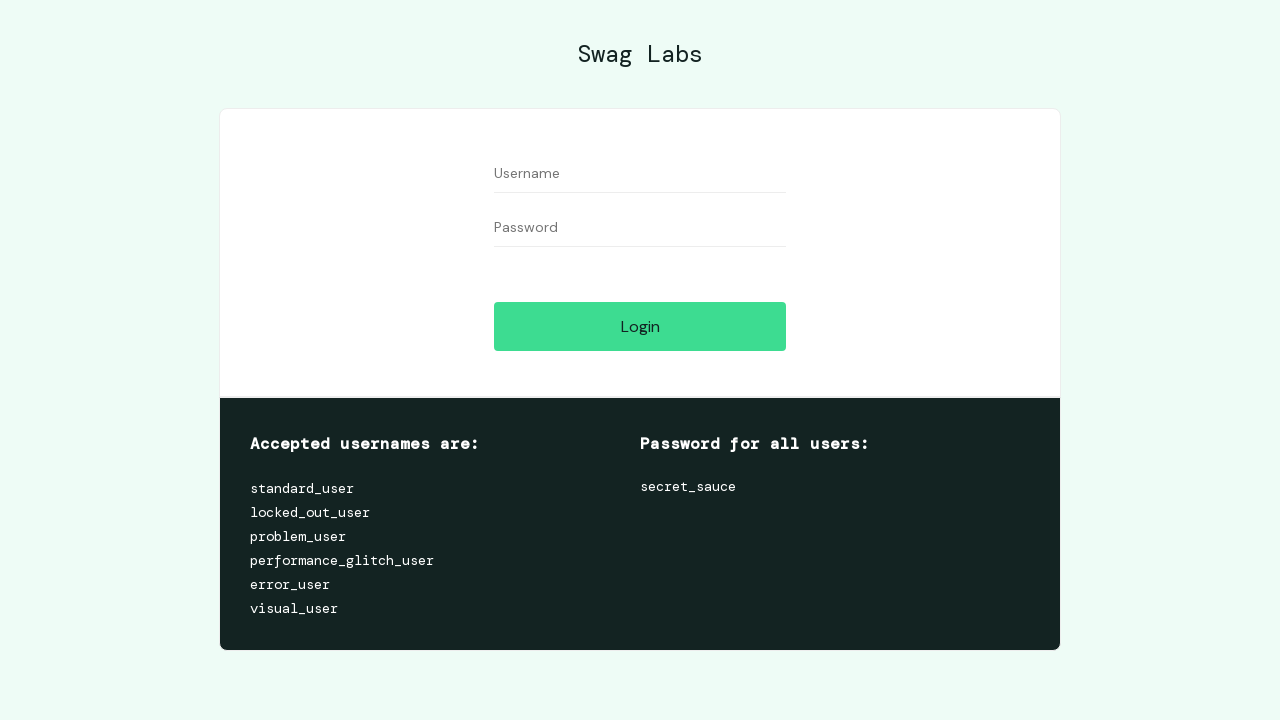

Clicked login button without filling any fields at (640, 326) on [data-test="login-button"]
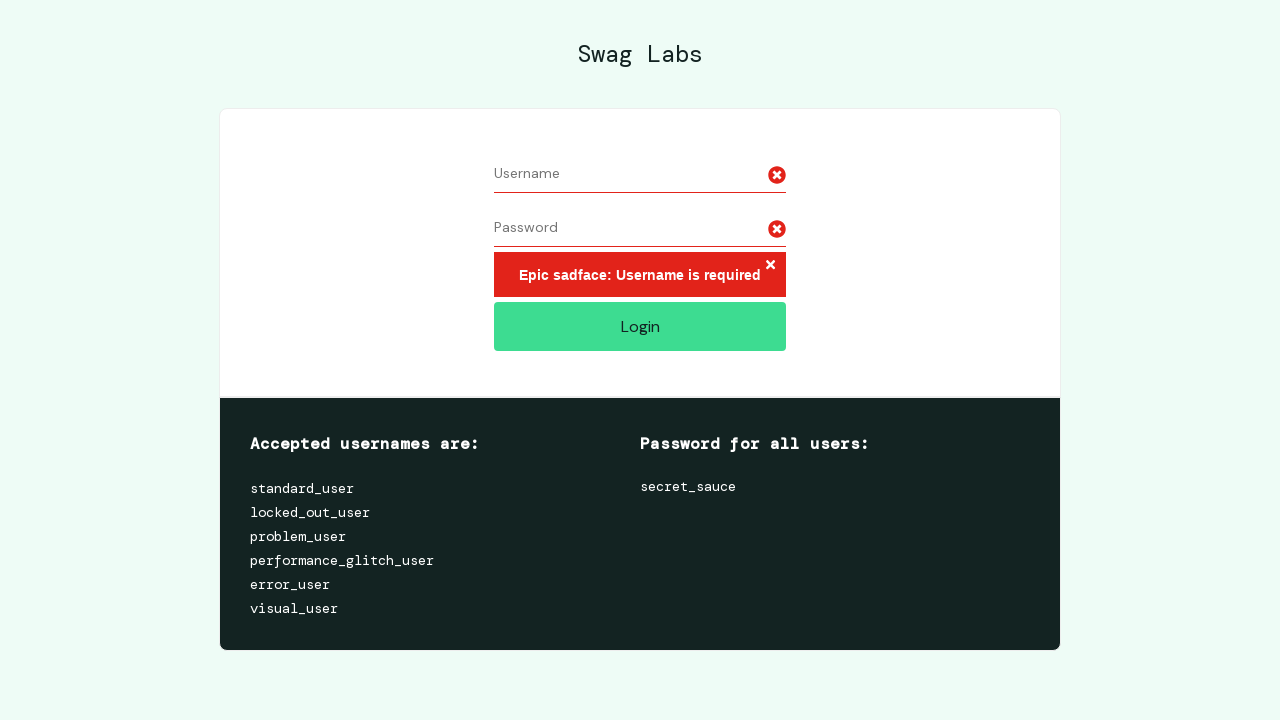

Error message appeared for required username field
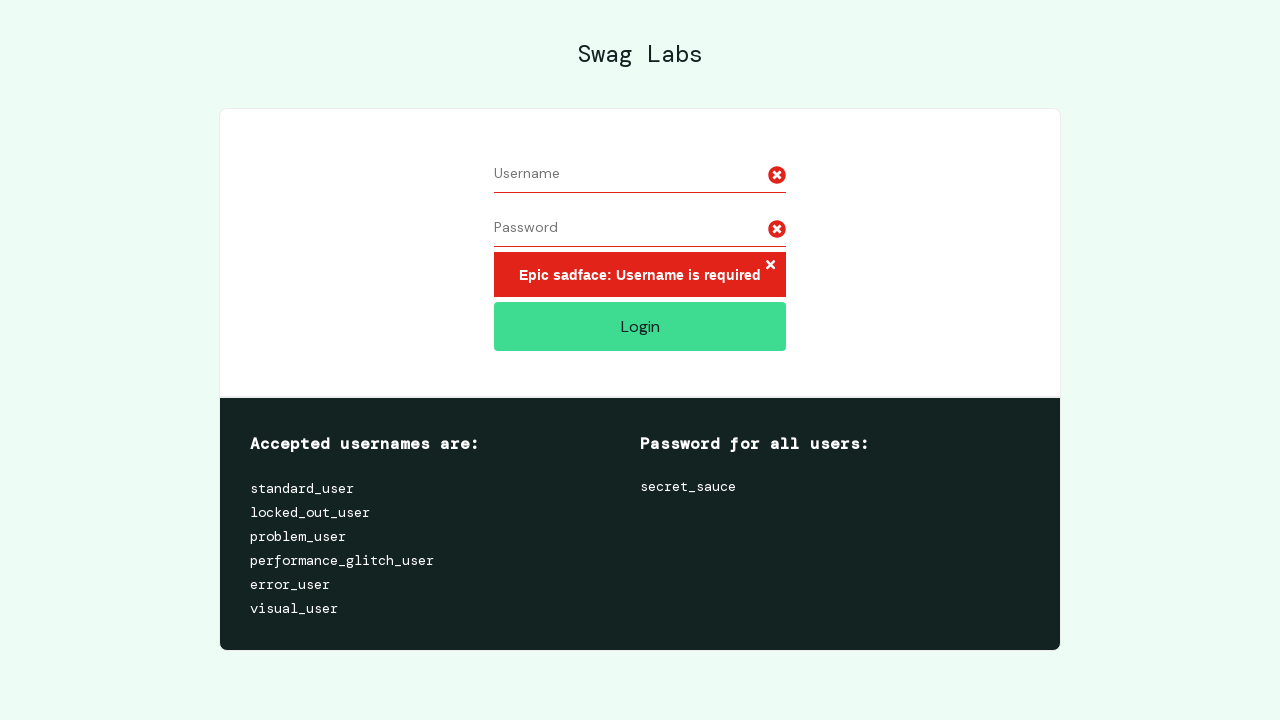

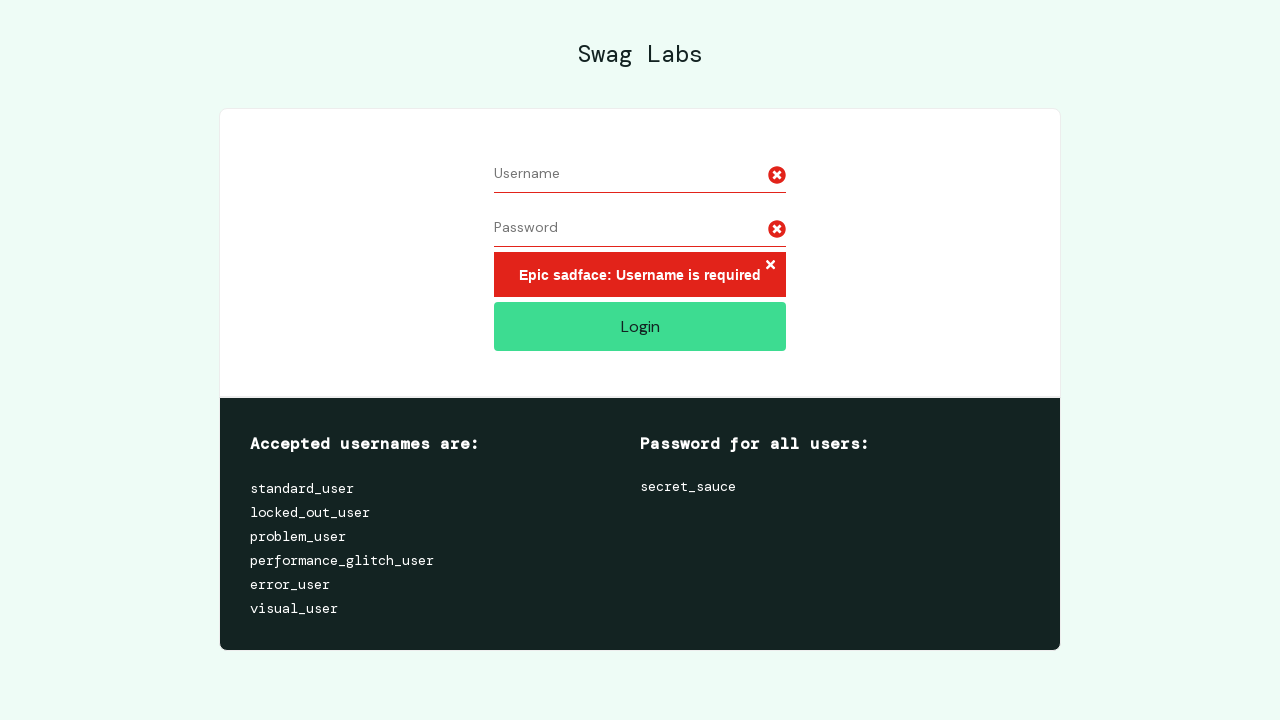